Tests that a todo item is removed if edited to an empty string

Starting URL: https://demo.playwright.dev/todomvc

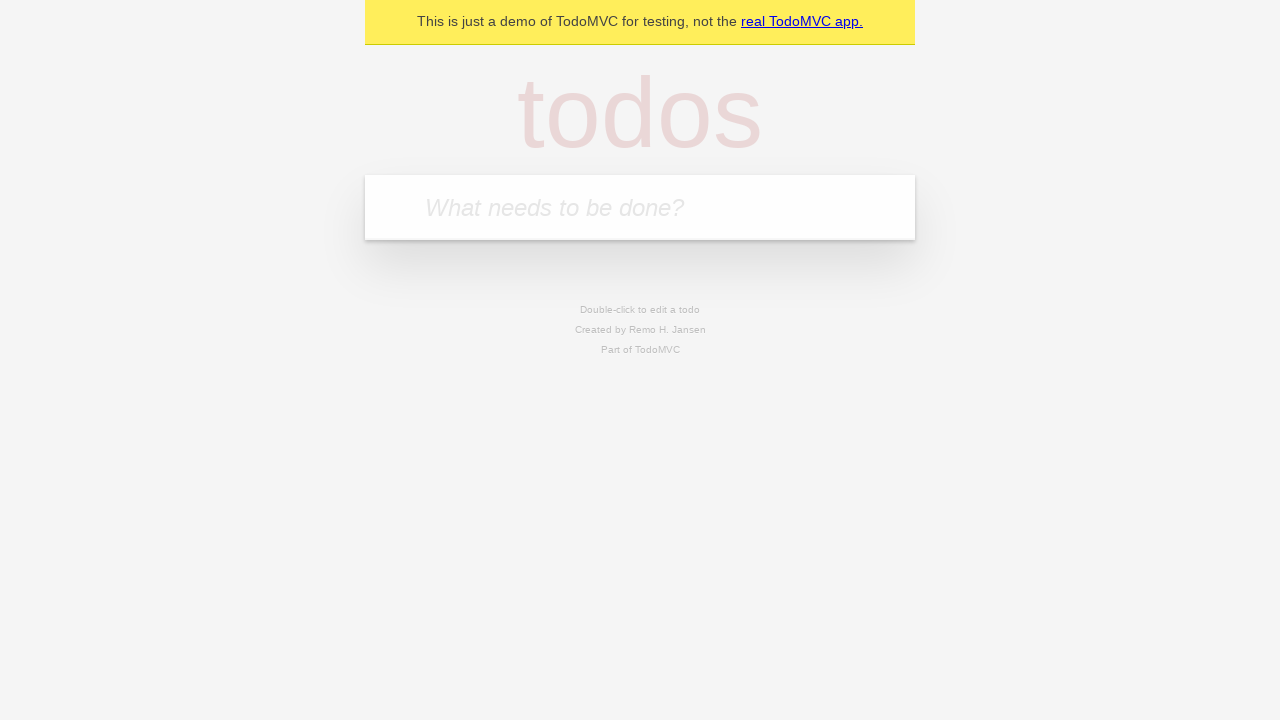

Filled todo input with 'teach' on internal:attr=[placeholder="What needs to be done?"i]
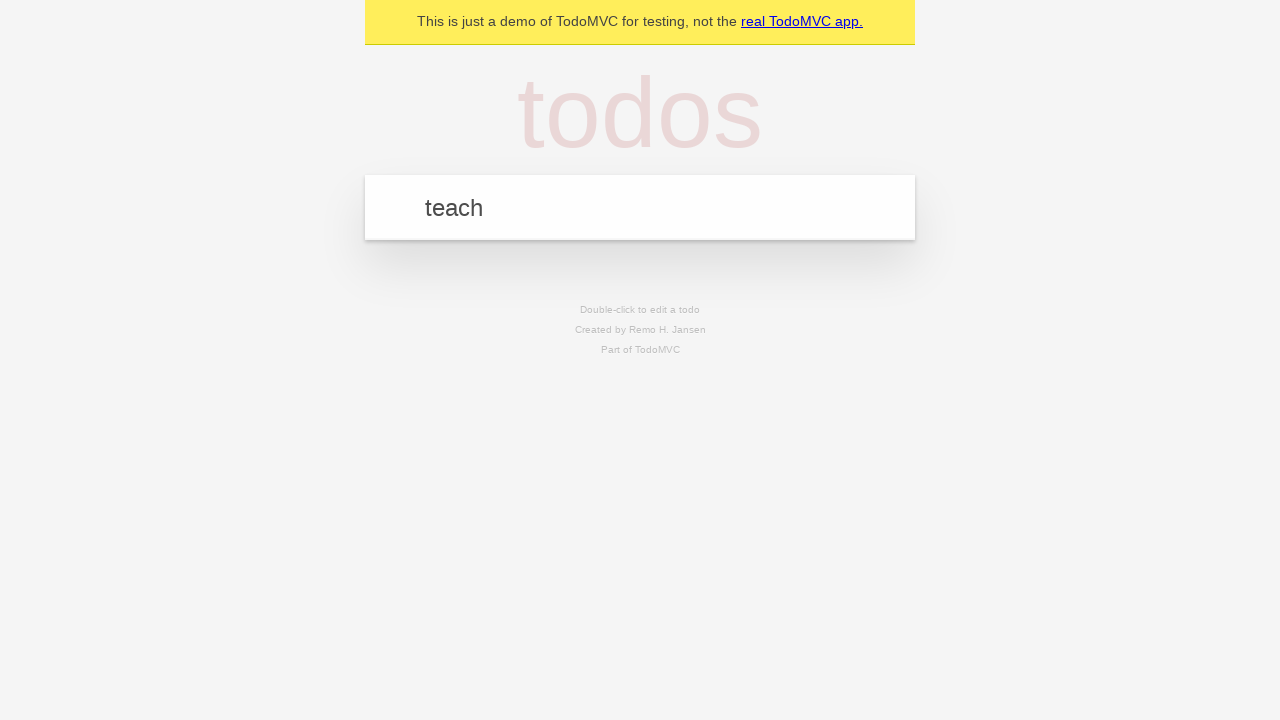

Pressed Enter to add 'teach' todo on internal:attr=[placeholder="What needs to be done?"i]
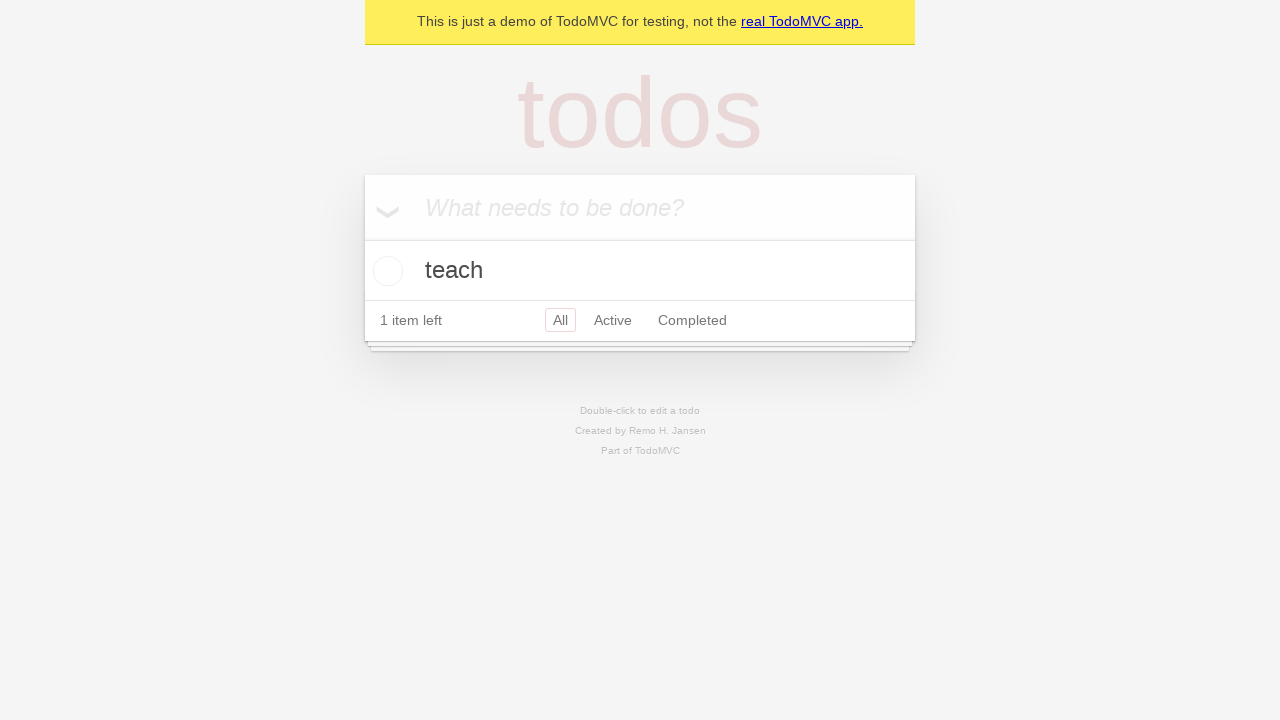

Filled todo input with 'study' on internal:attr=[placeholder="What needs to be done?"i]
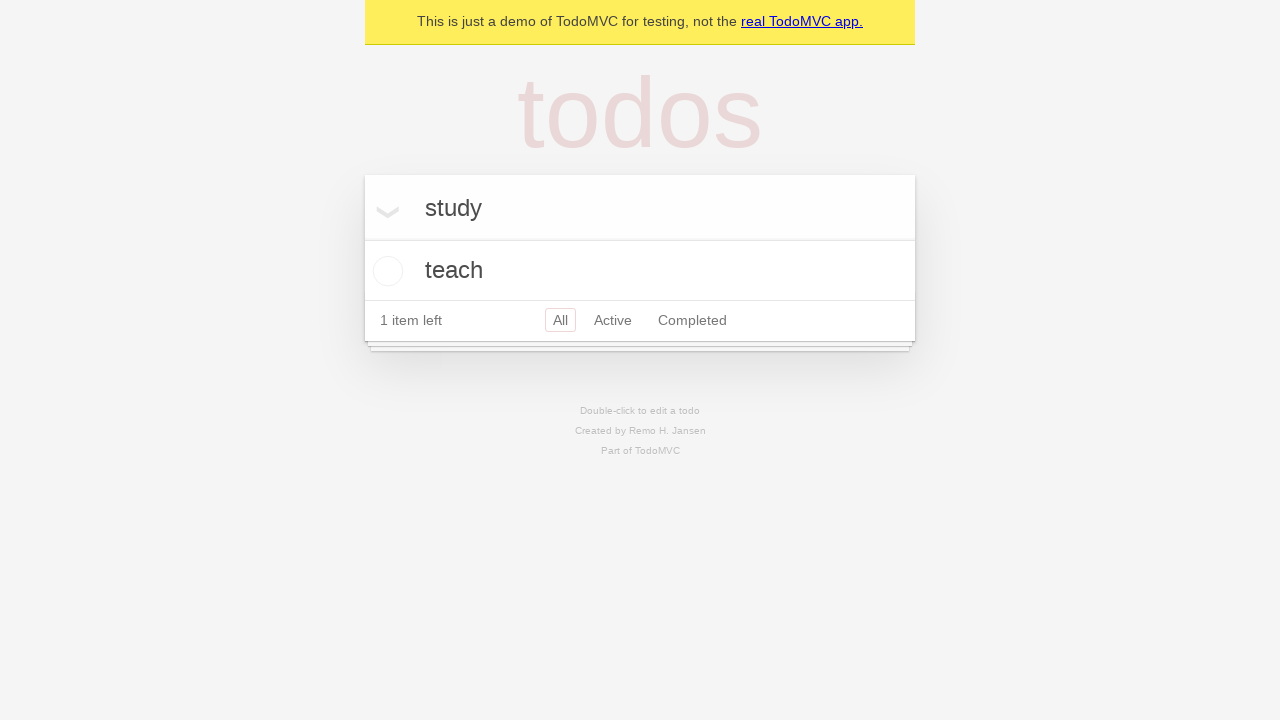

Pressed Enter to add 'study' todo on internal:attr=[placeholder="What needs to be done?"i]
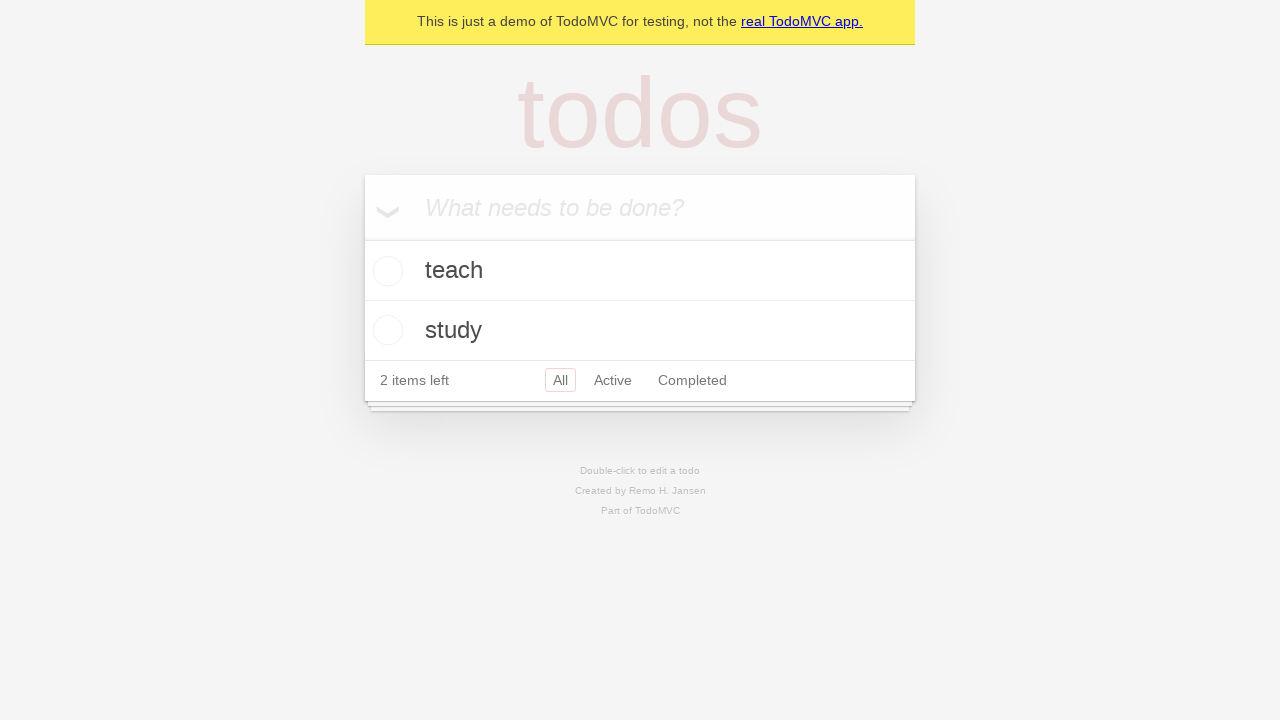

Filled todo input with 'repeat' on internal:attr=[placeholder="What needs to be done?"i]
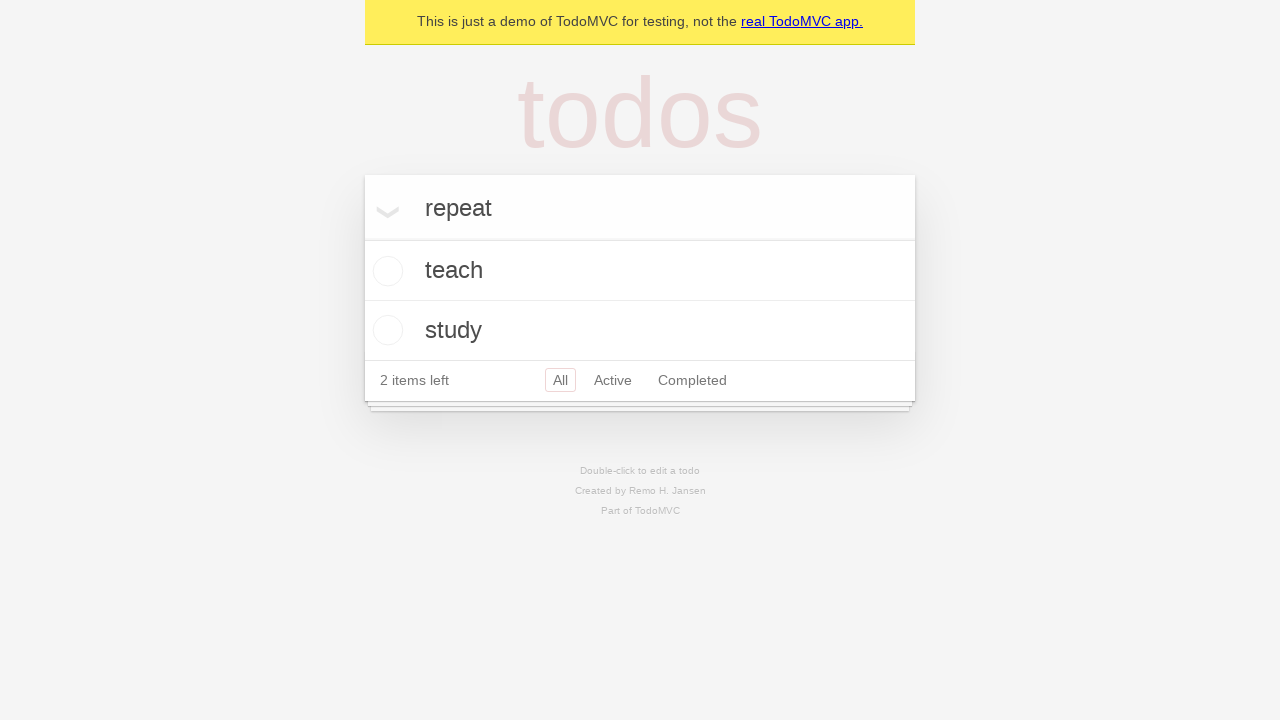

Pressed Enter to add 'repeat' todo on internal:attr=[placeholder="What needs to be done?"i]
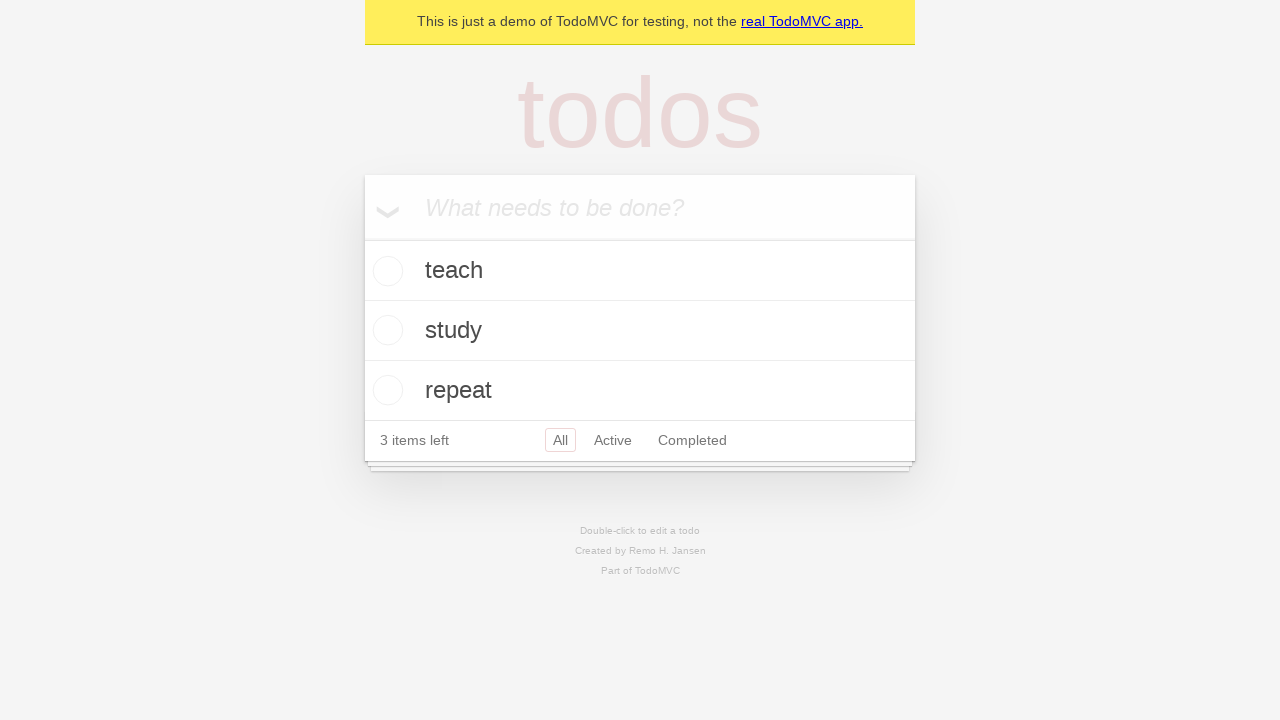

Double-clicked second todo item to enter edit mode at (640, 331) on internal:testid=[data-testid="todo-item"s] >> nth=1
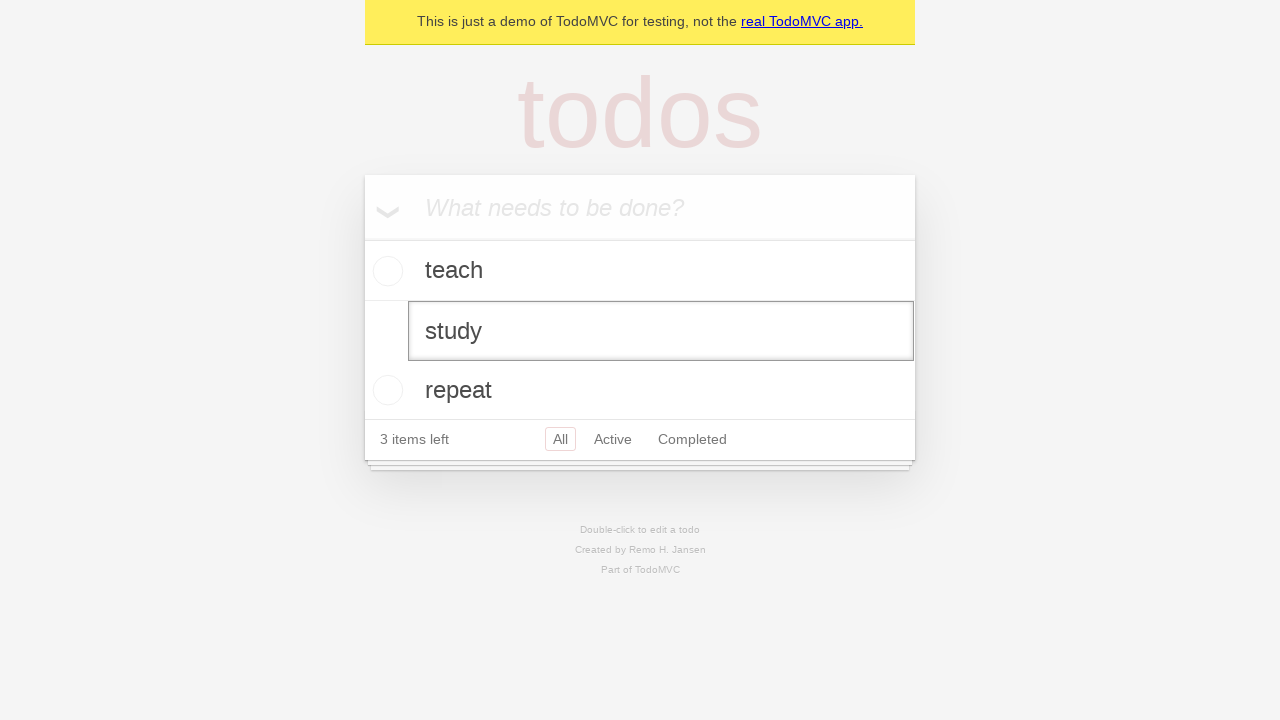

Cleared text from edit field by filling with empty string on internal:testid=[data-testid="todo-item"s] >> nth=1 >> internal:role=textbox[nam
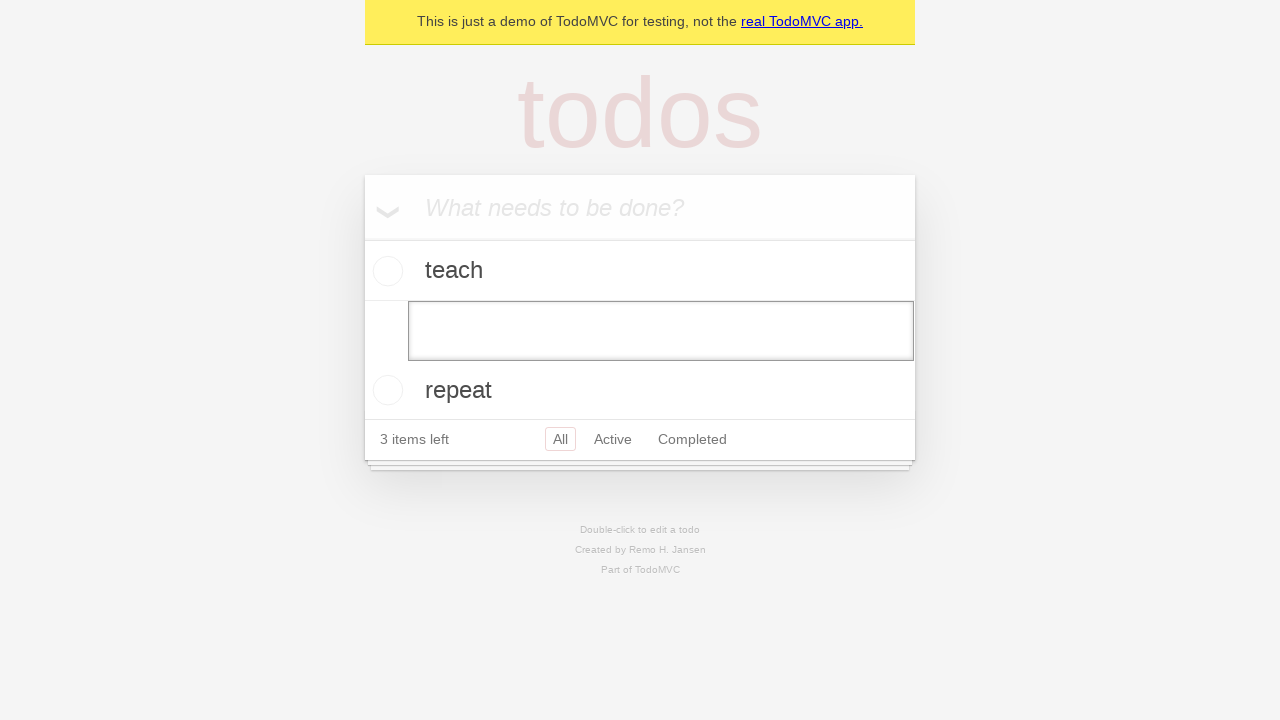

Pressed Enter to confirm empty edit and remove todo item on internal:testid=[data-testid="todo-item"s] >> nth=1 >> internal:role=textbox[nam
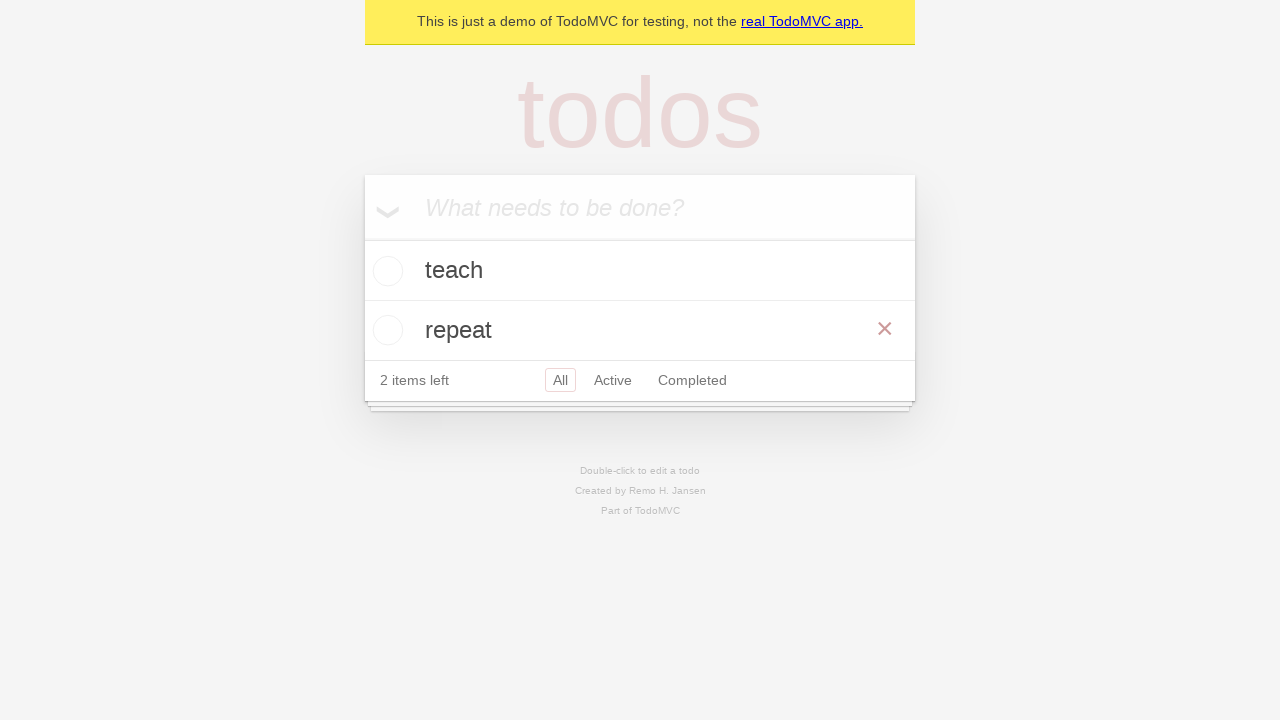

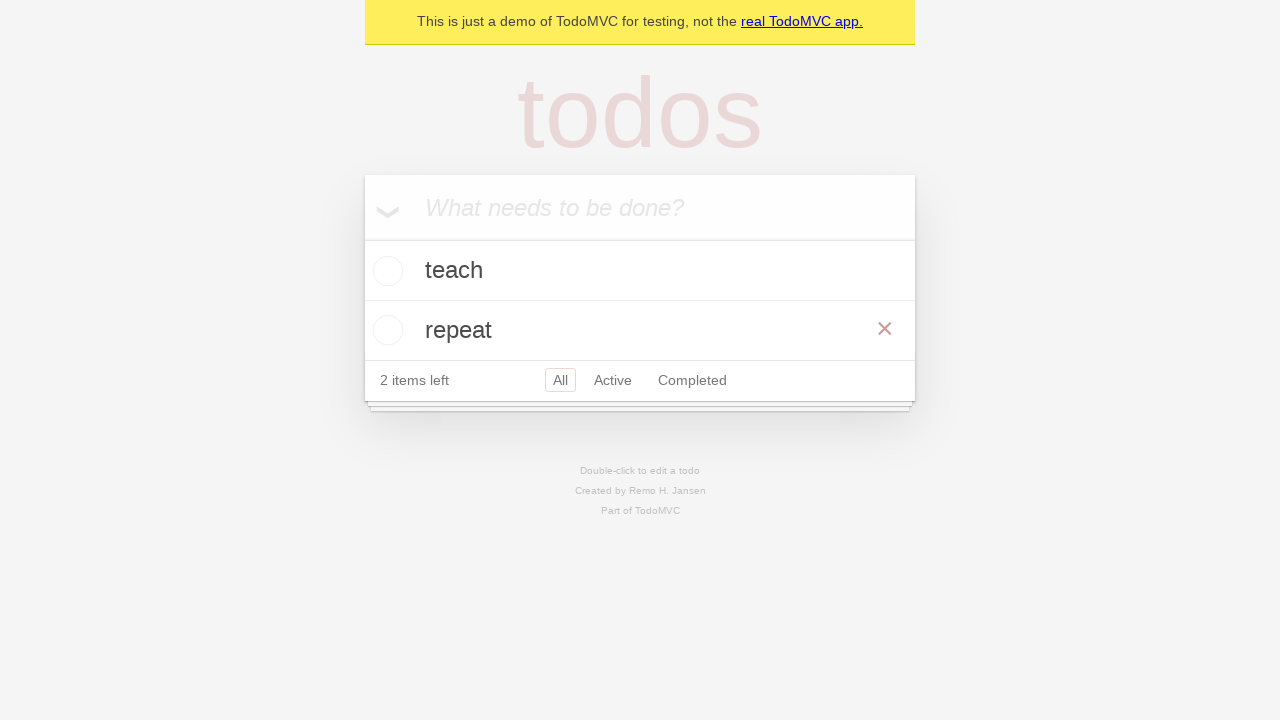